Navigates through a paginated data table to find and verify unique office locations by iterating through all pages and extracting office location data from the fifth column

Starting URL: https://editor.datatables.net/examples/extensions/excel

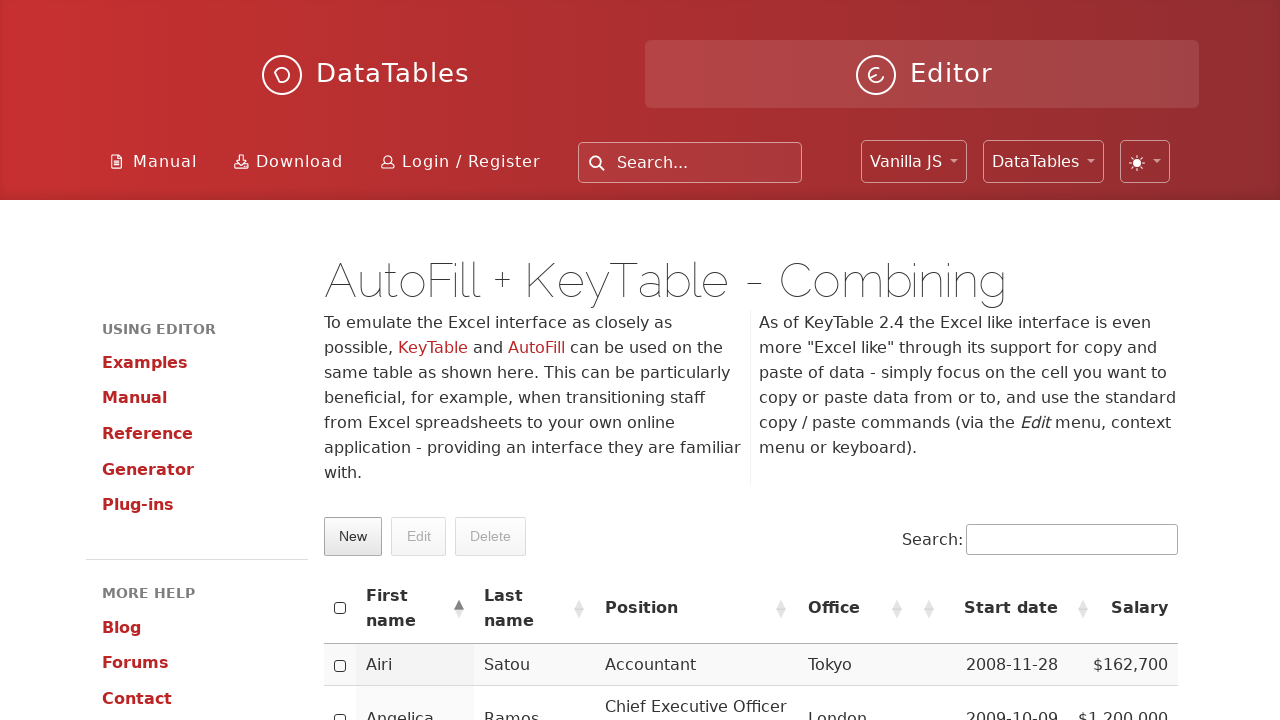

Waited for table to load with 'Ashton' element visible
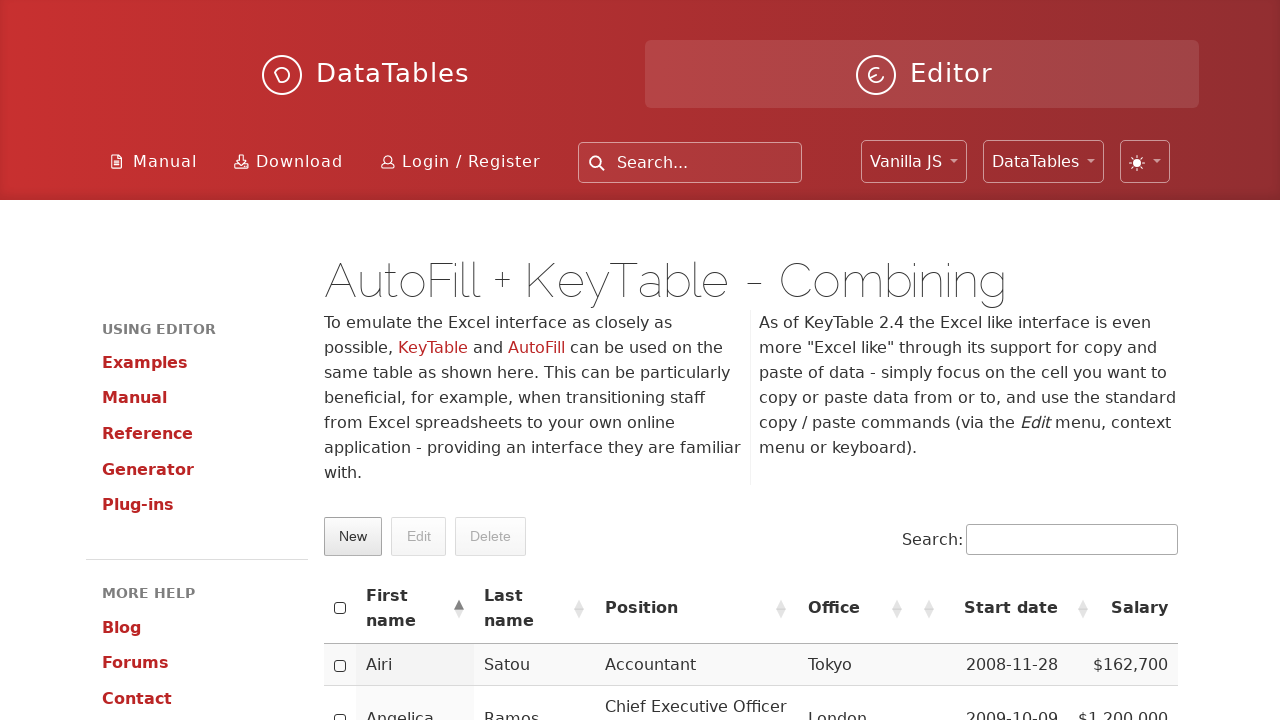

Scrolled to 'Ashton' element to ensure pagination controls are visible
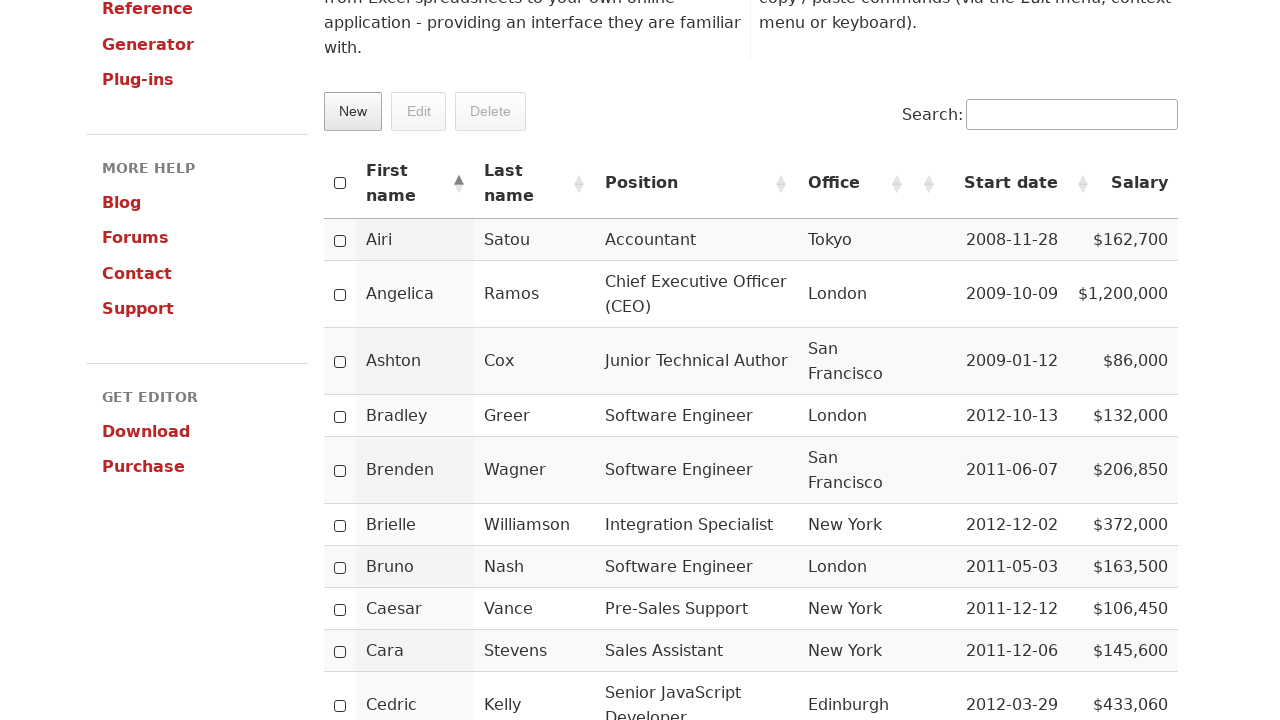

Retrieved pagination links - total pages: 0
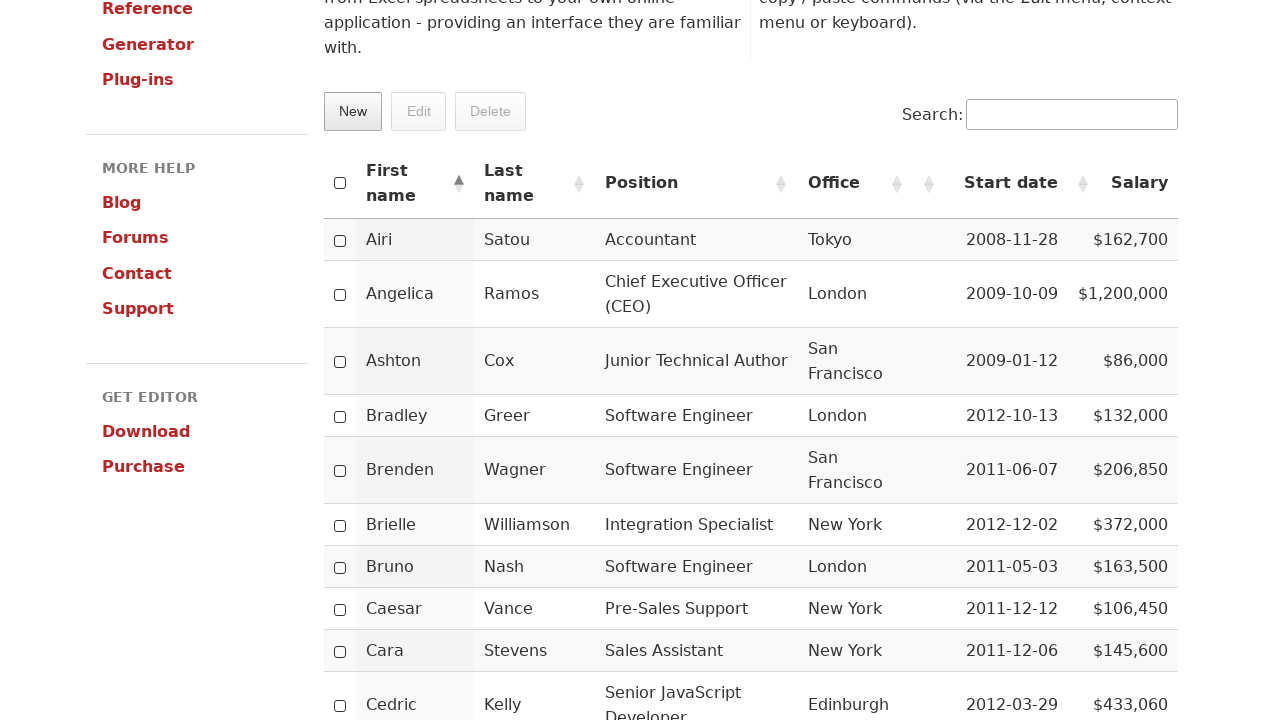

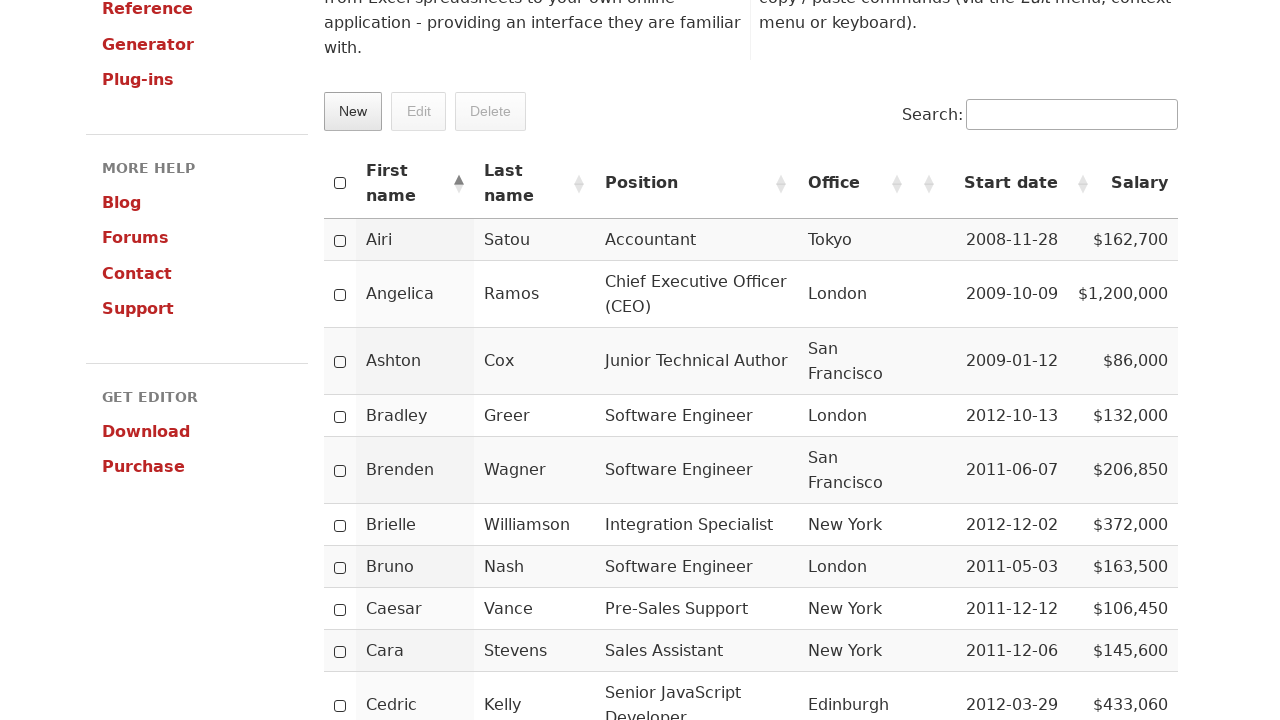